Tests browser prompt alert handling by setting up a dialog handler, clicking a button to trigger the alert, and accepting the prompt with custom text input.

Starting URL: https://www.leafground.com/alert.xhtml

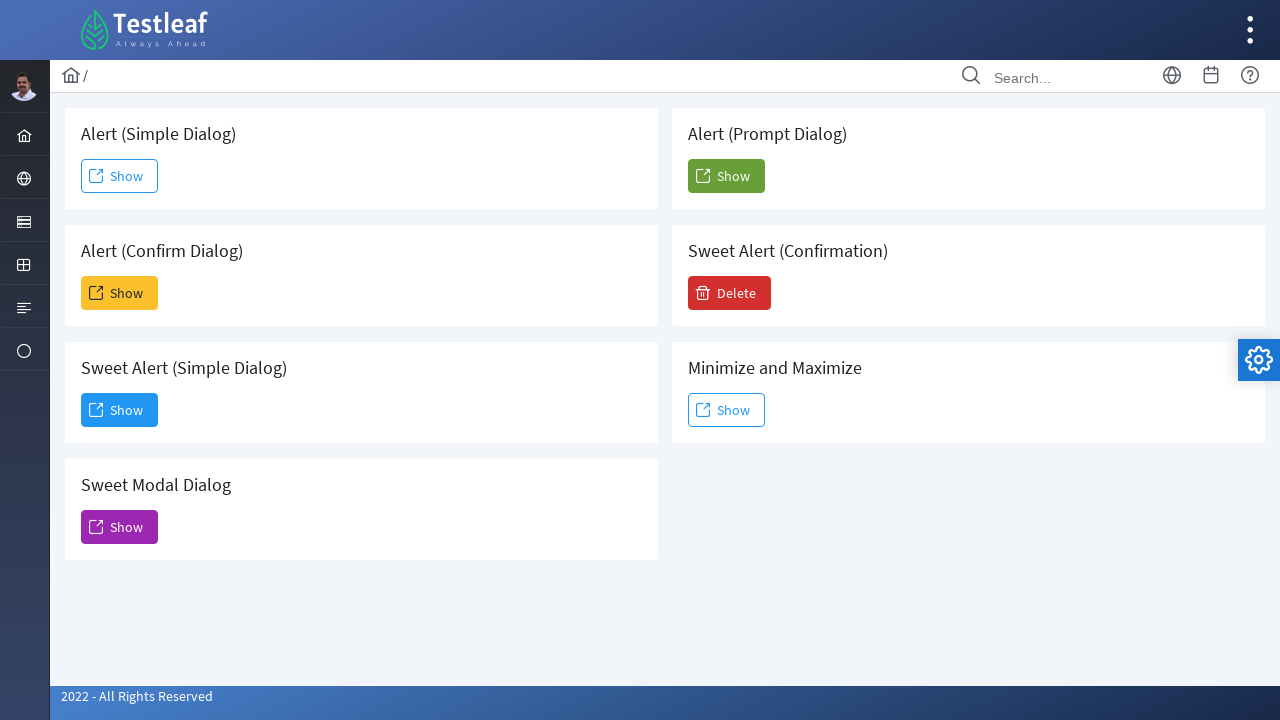

Set up dialog handler to accept prompts with custom text 'Eknath'
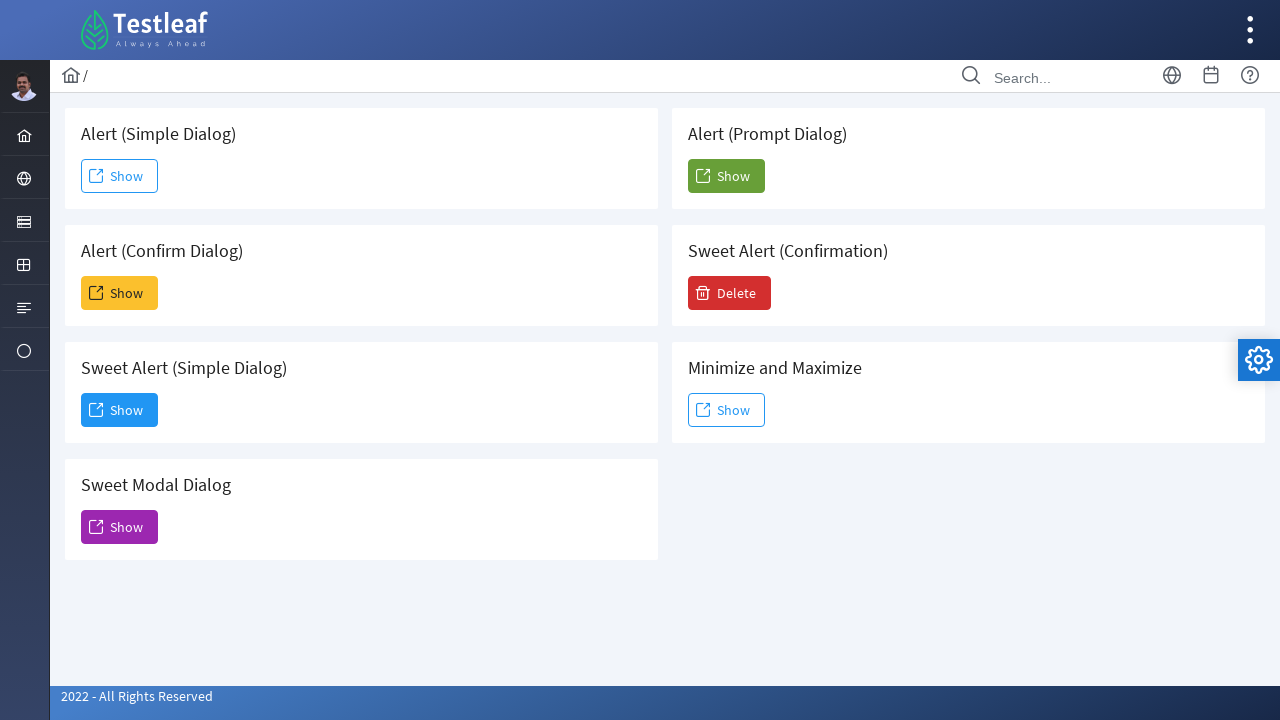

Clicked the 5th 'Show' button to trigger the prompt alert at (726, 176) on xpath=//span[text()='Show'] >> nth=4
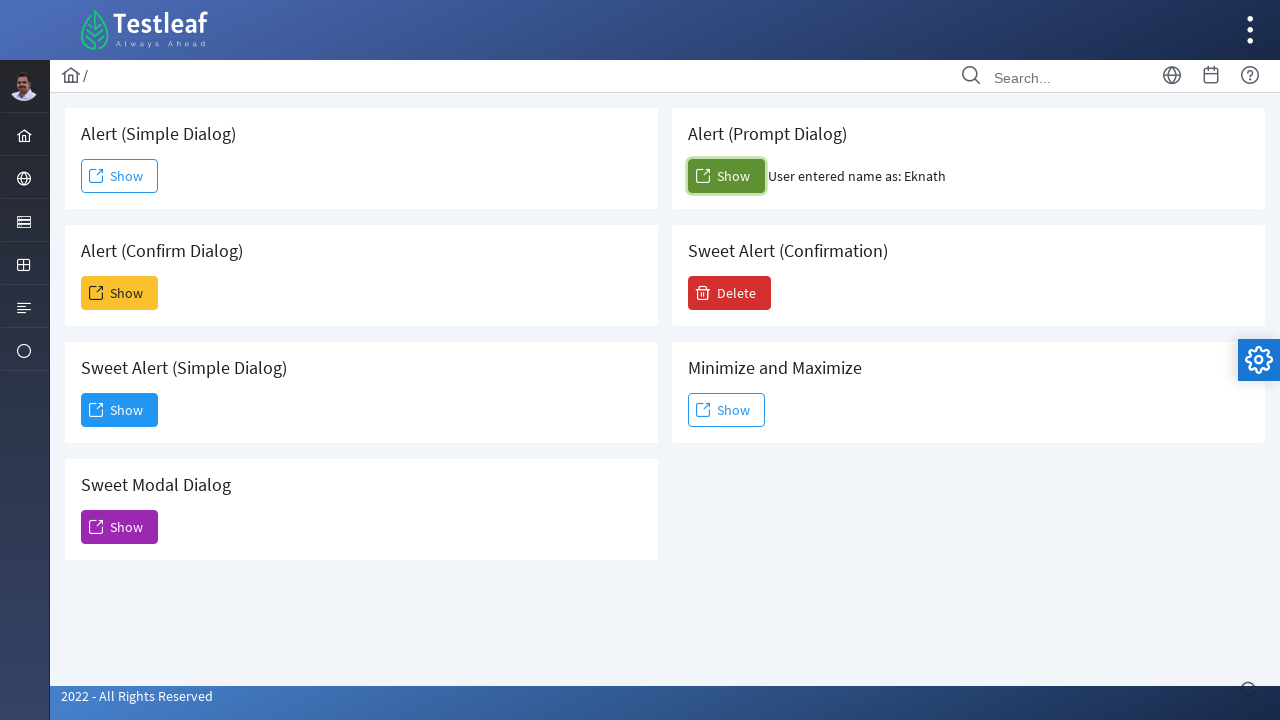

Waited for dialog to be handled
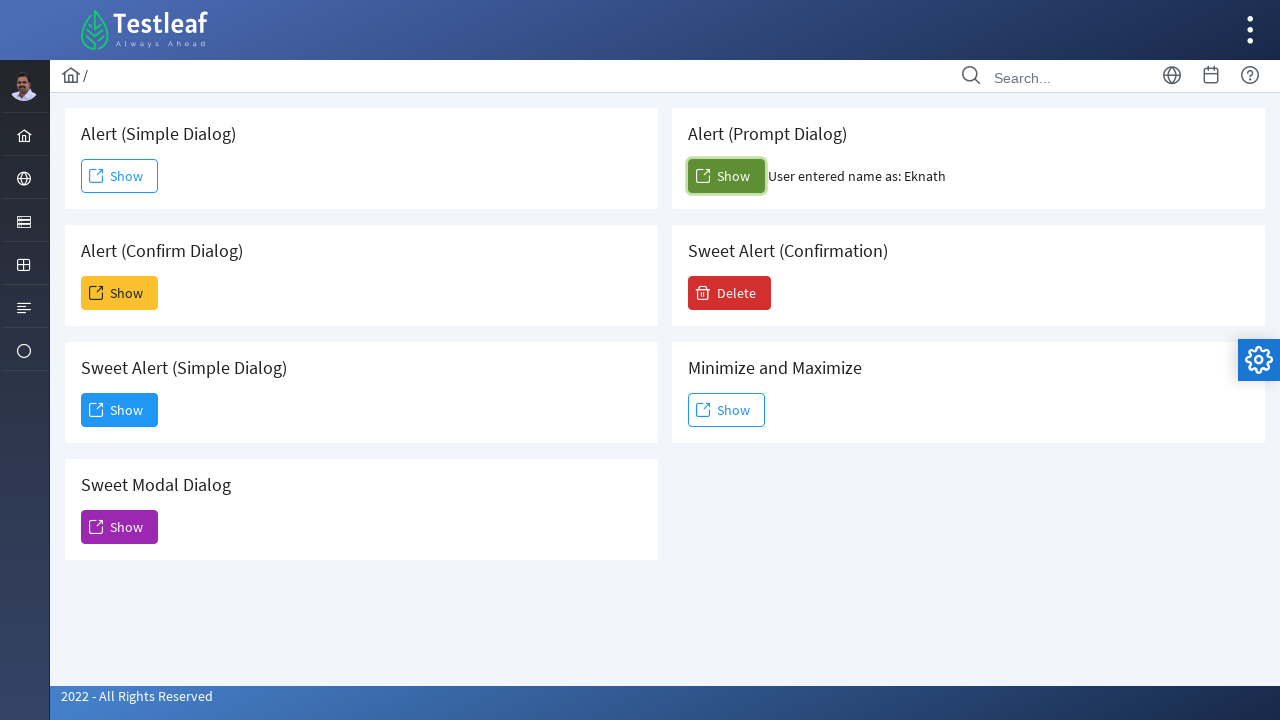

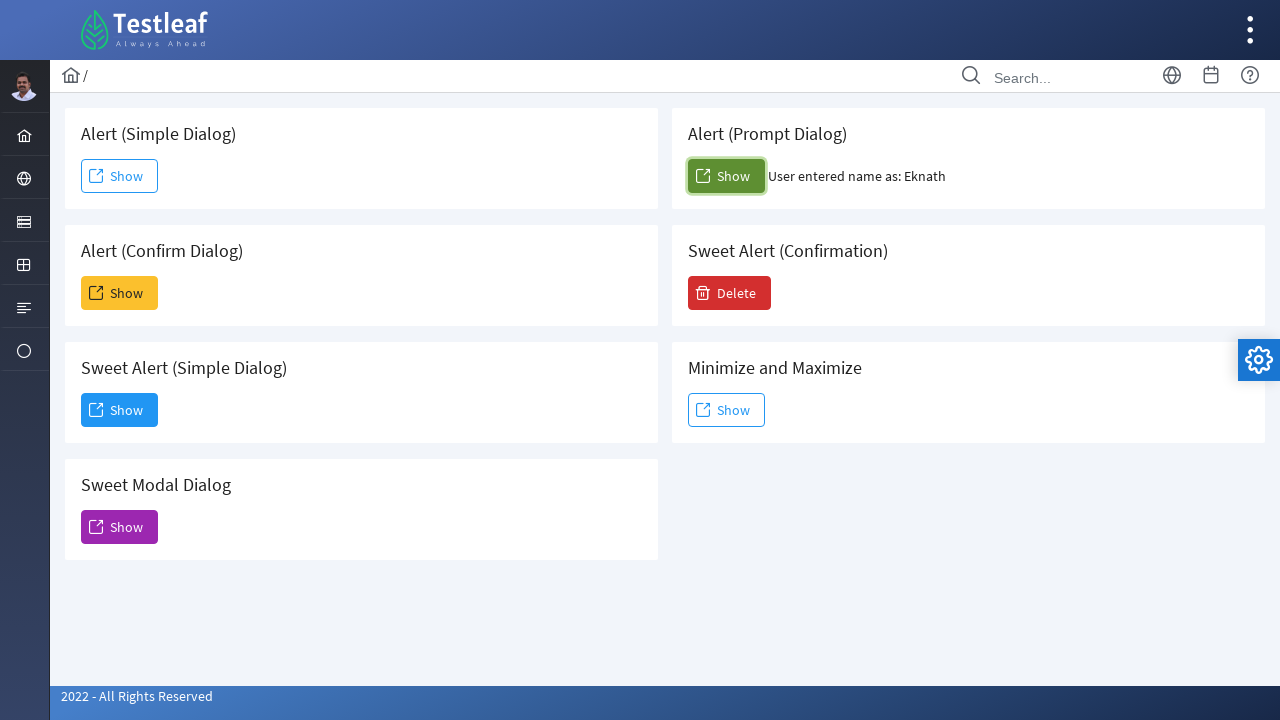